Tests file upload functionality by selecting a file via the file input field and submitting the upload form

Starting URL: https://the-internet.herokuapp.com/upload

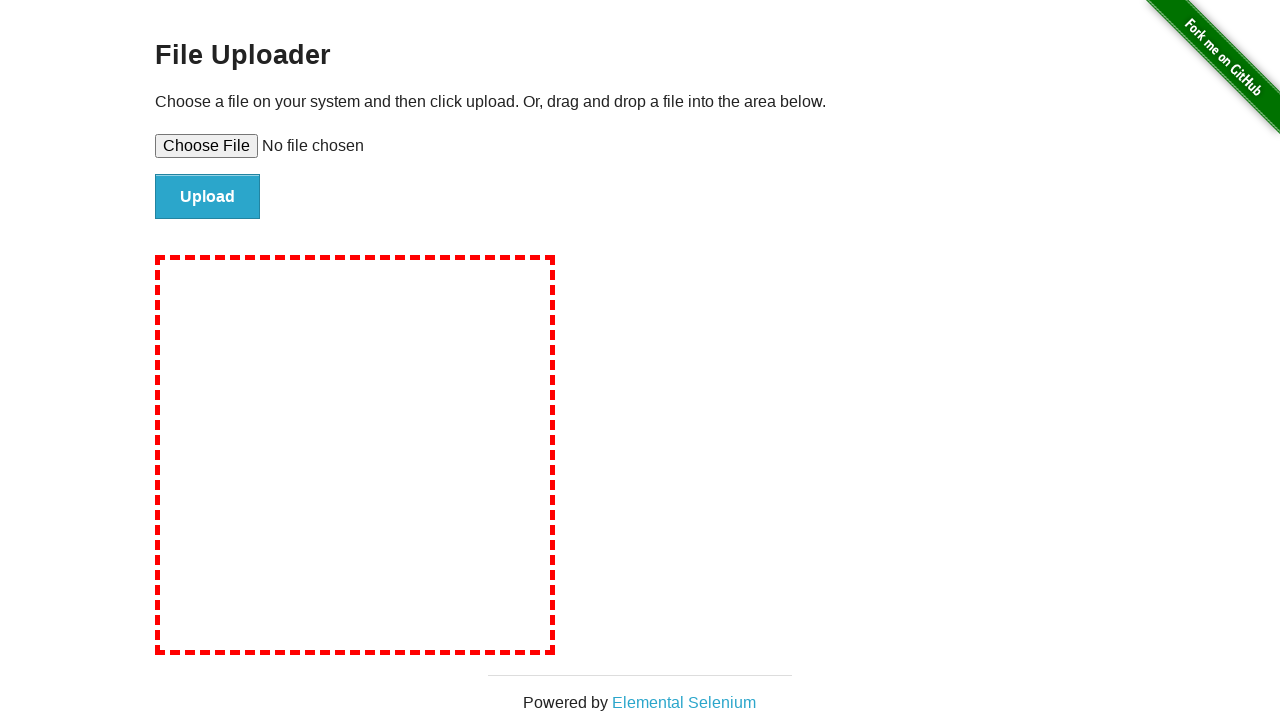

Set test_document.txt file for upload via file input field
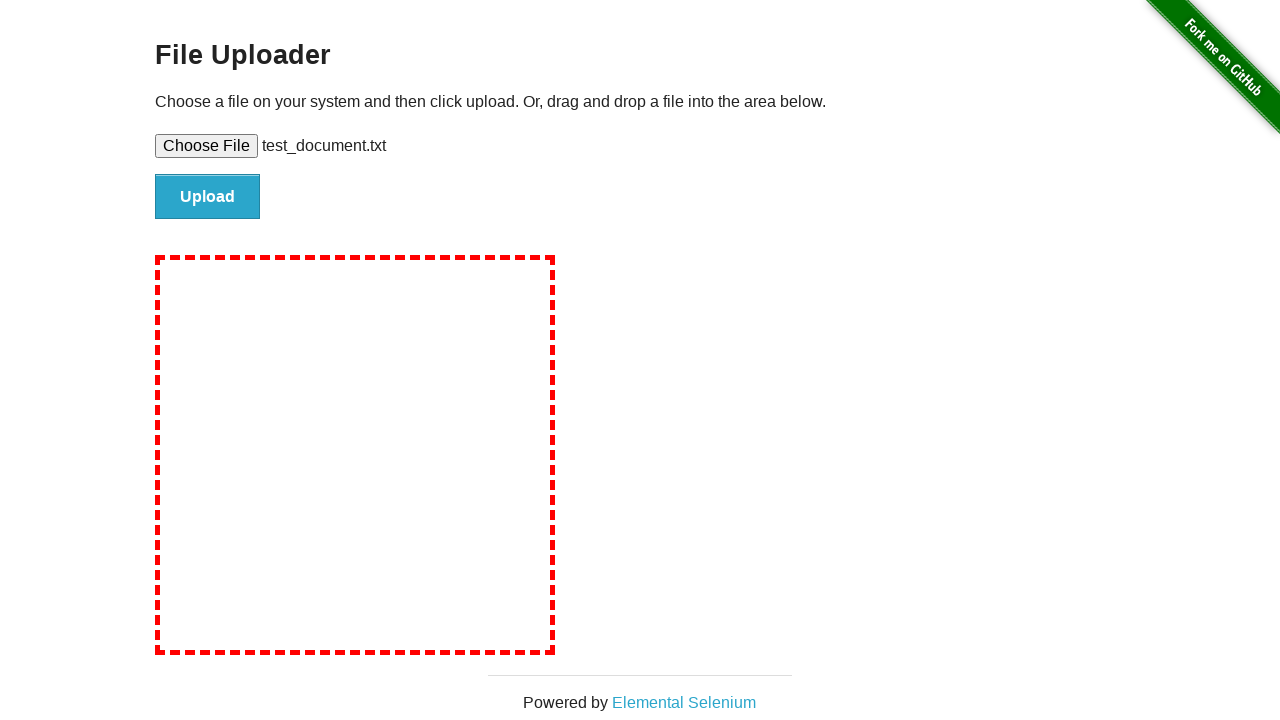

Clicked upload/submit button to submit the file at (208, 197) on #file-submit
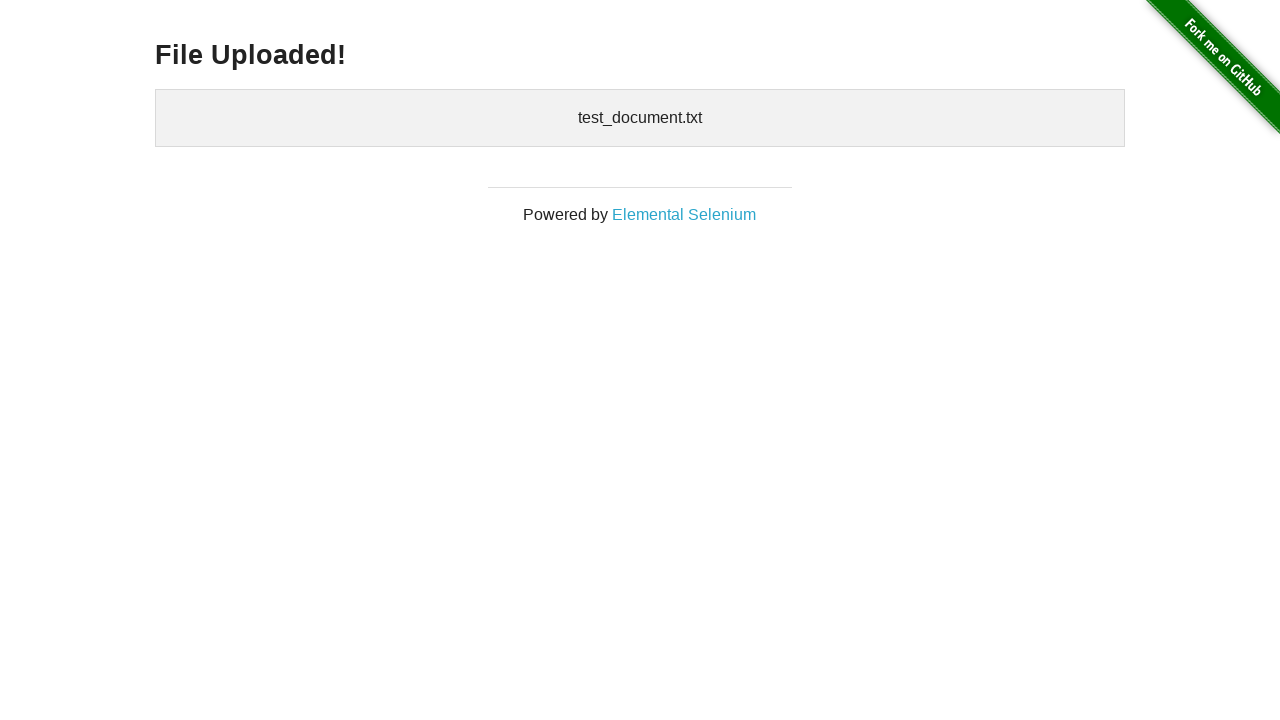

Upload confirmation heading appeared on page
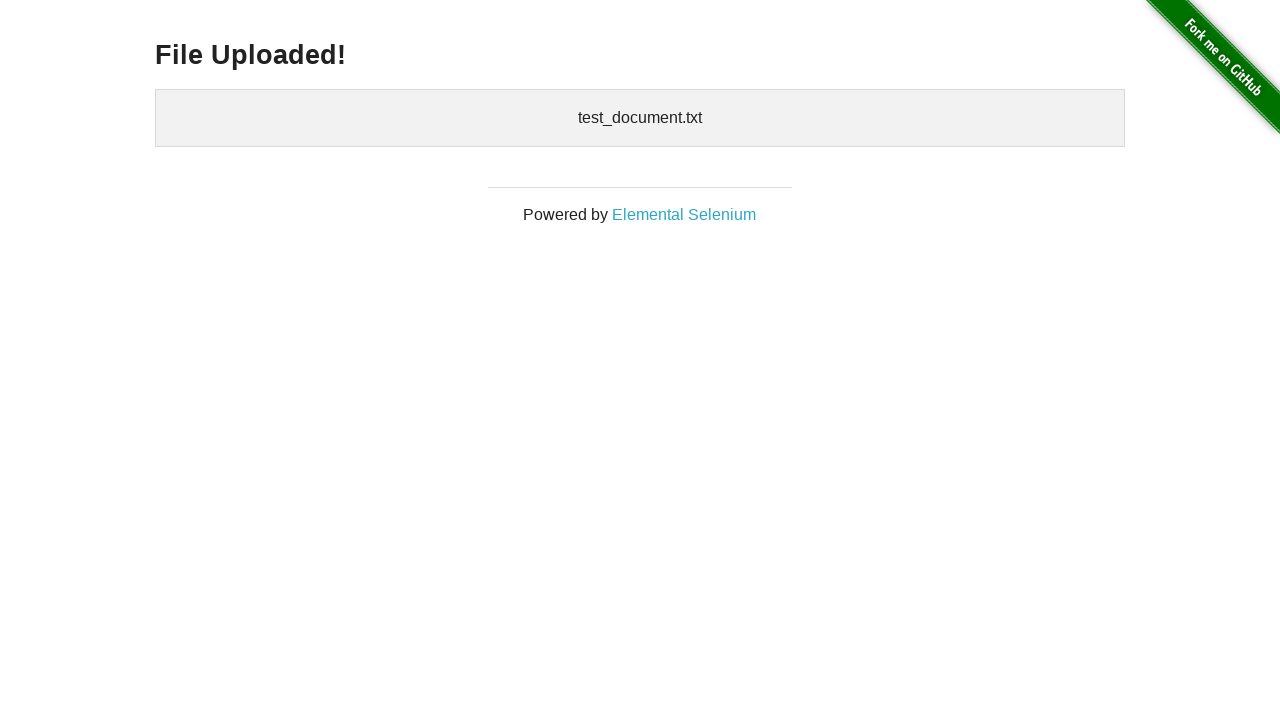

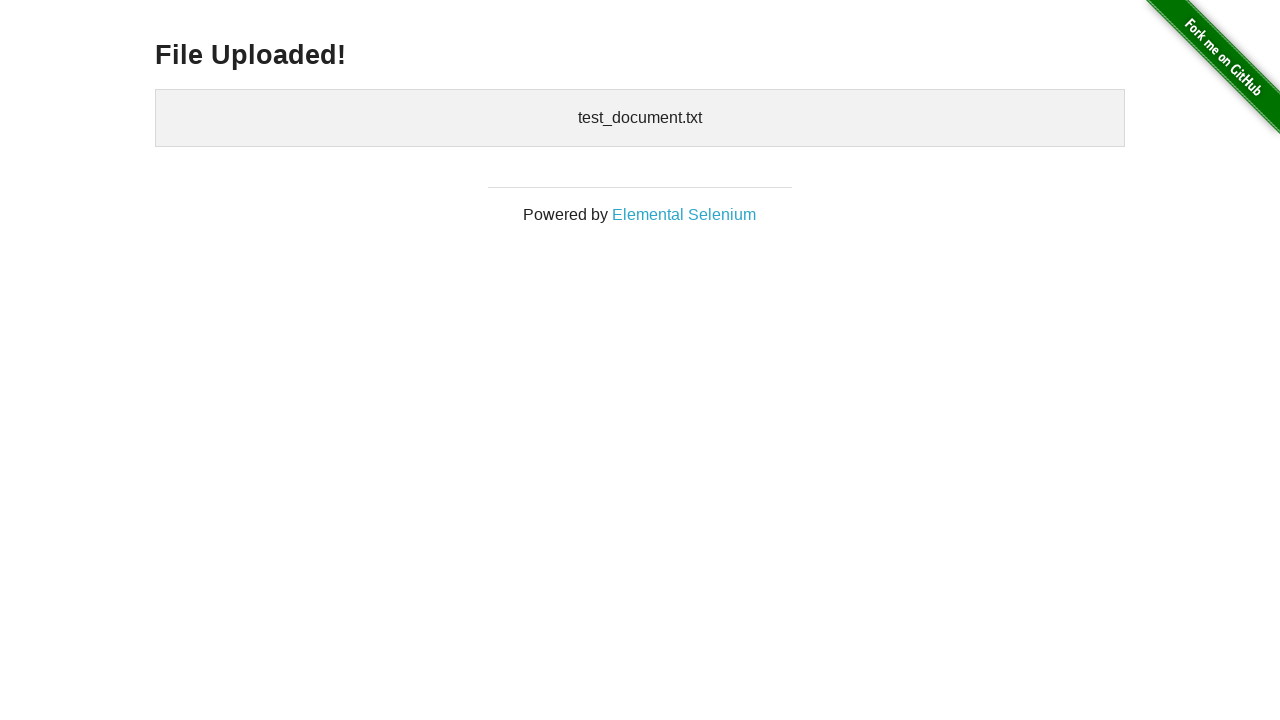